Navigates to the HP RERA Public Dashboard and clicks on application view links to open application preview details for multiple registered projects.

Starting URL: https://hprera.nic.in/PublicDashboard

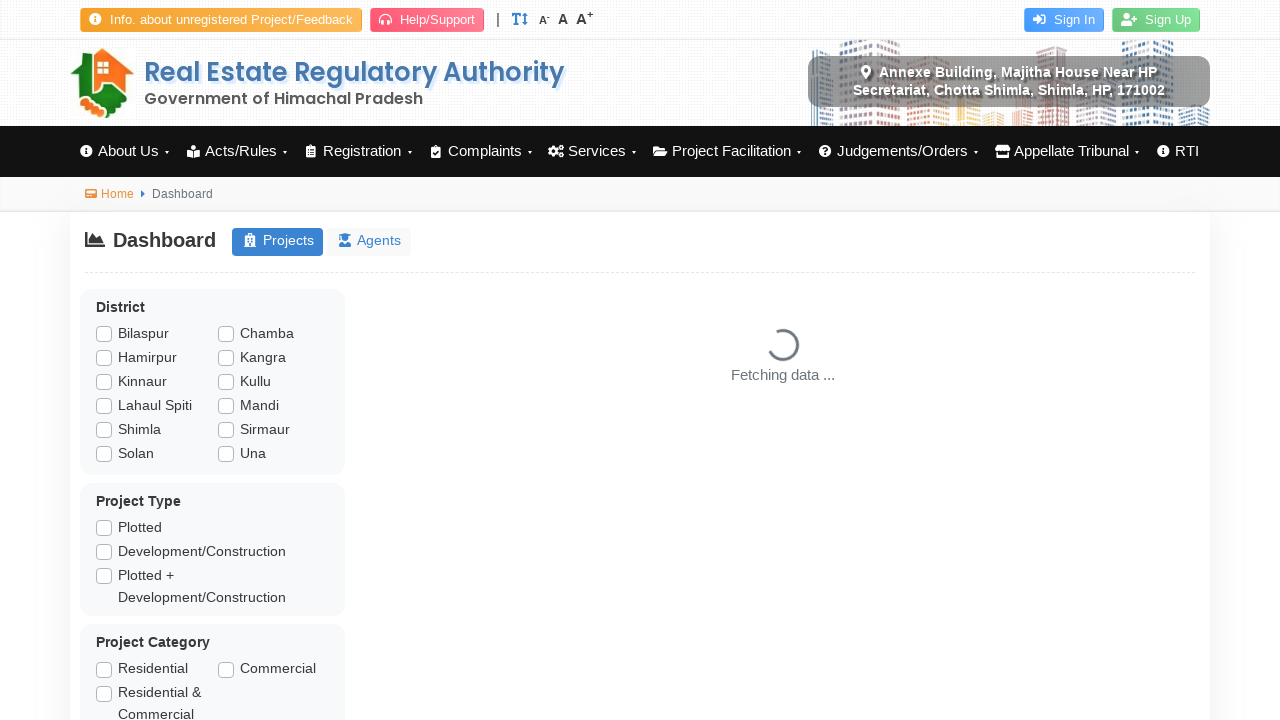

Waited for application view links to load on HP RERA dashboard
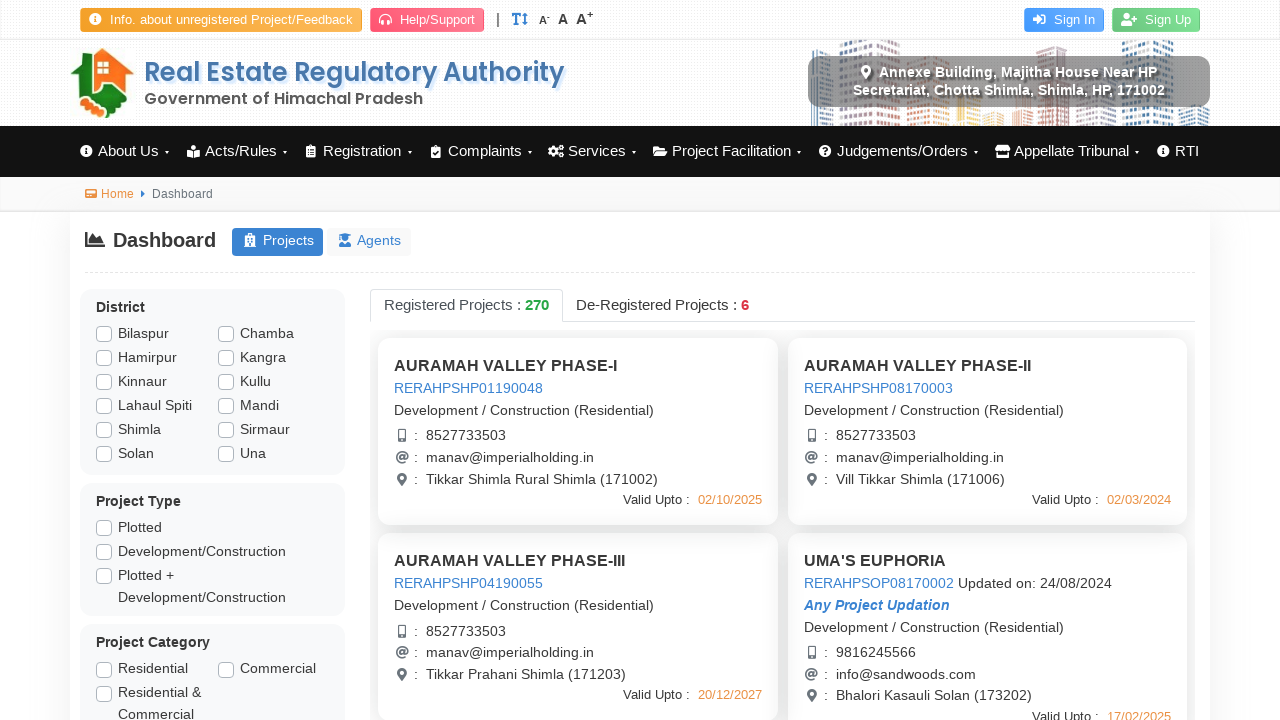

Retrieved first 6 application view links from dashboard
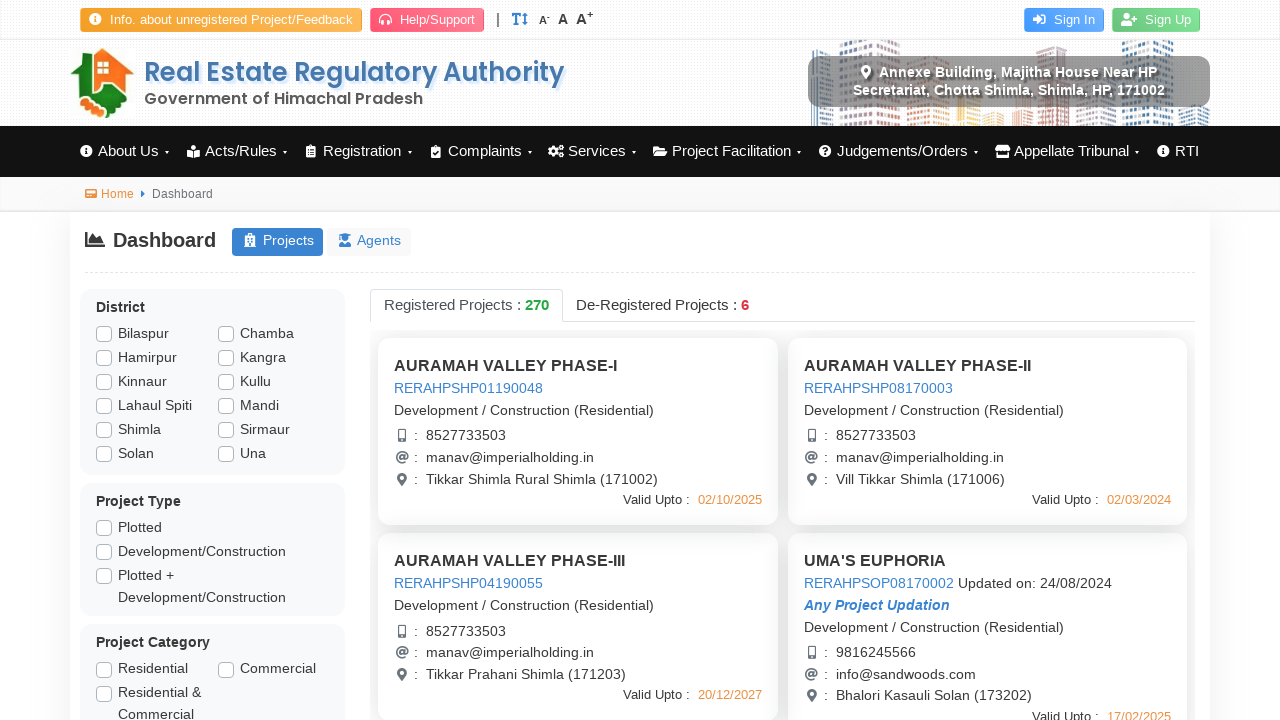

Extracted data-qs attributes from 6 application links
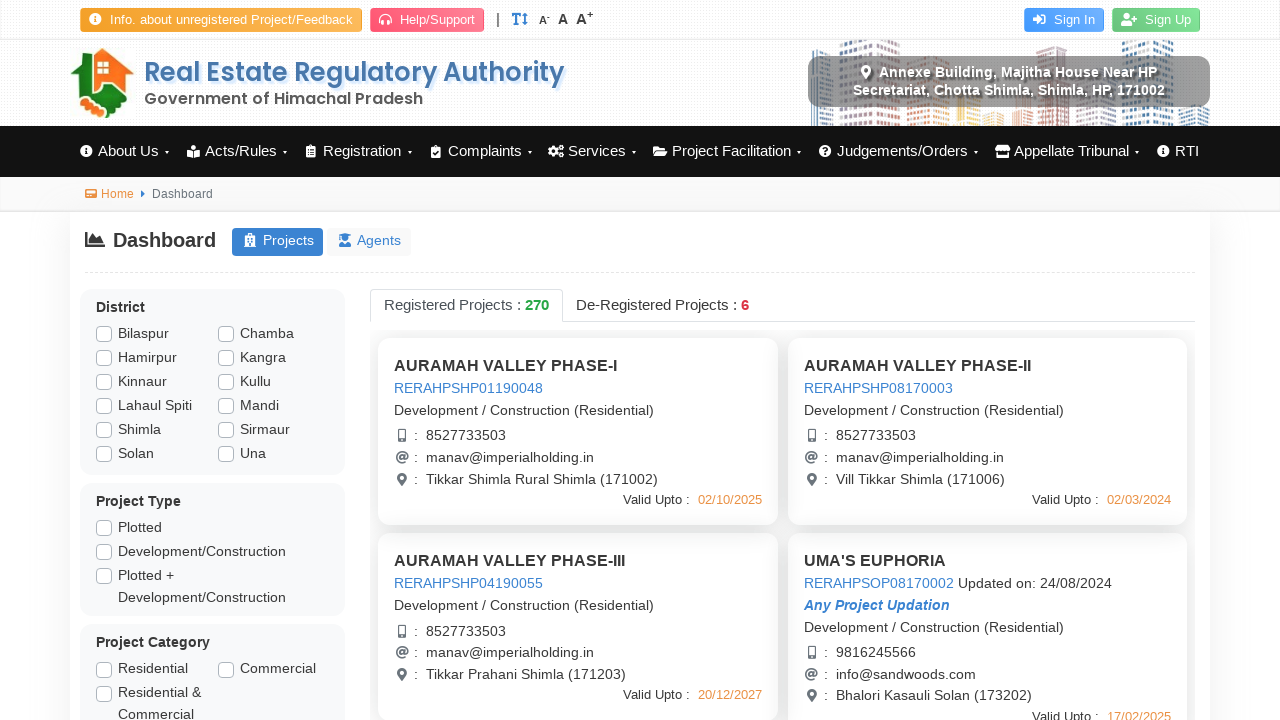

Opened application preview for data-qs: f3fIU7vFXK0Ff7v4jASDeYirnMtFdXjtefJ844SGwx0Aho5f9l+p+weXXcnzWZSVjWma7YKHFeuoRKsmUUiBF+otQdIdz5Bl4jKDOsslToO4l989TkyGDg==
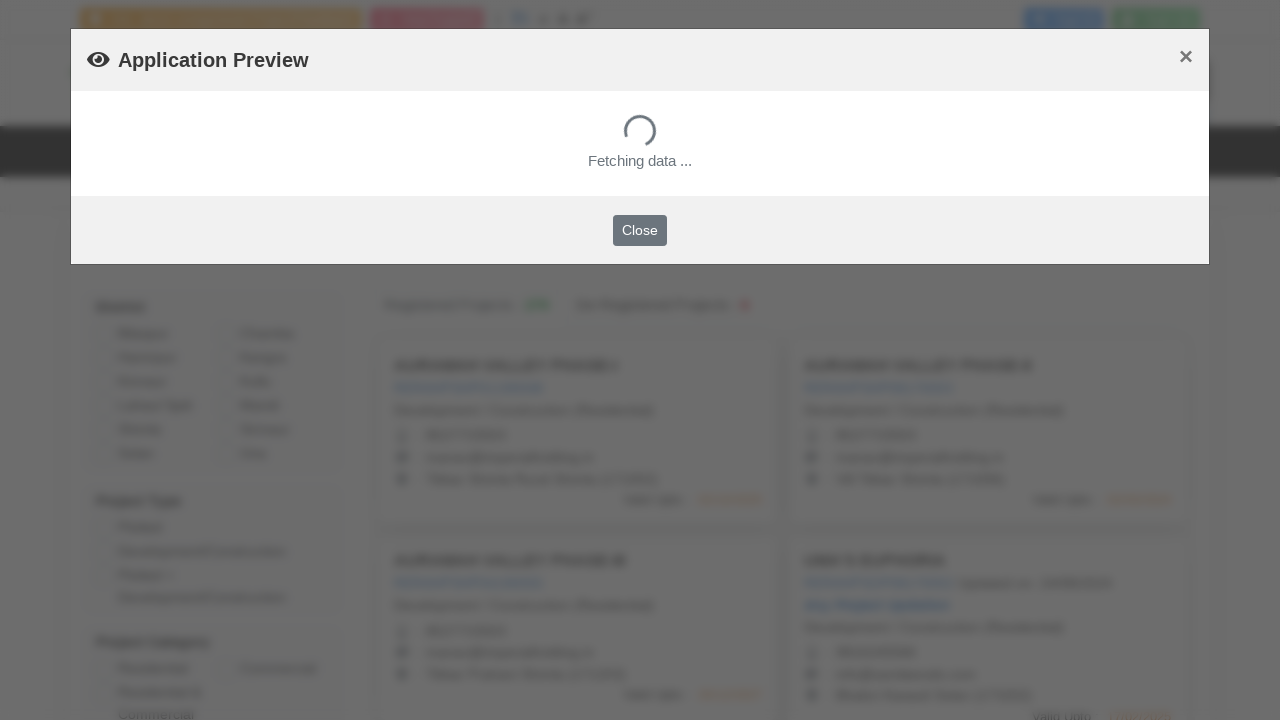

Waited for application preview to render
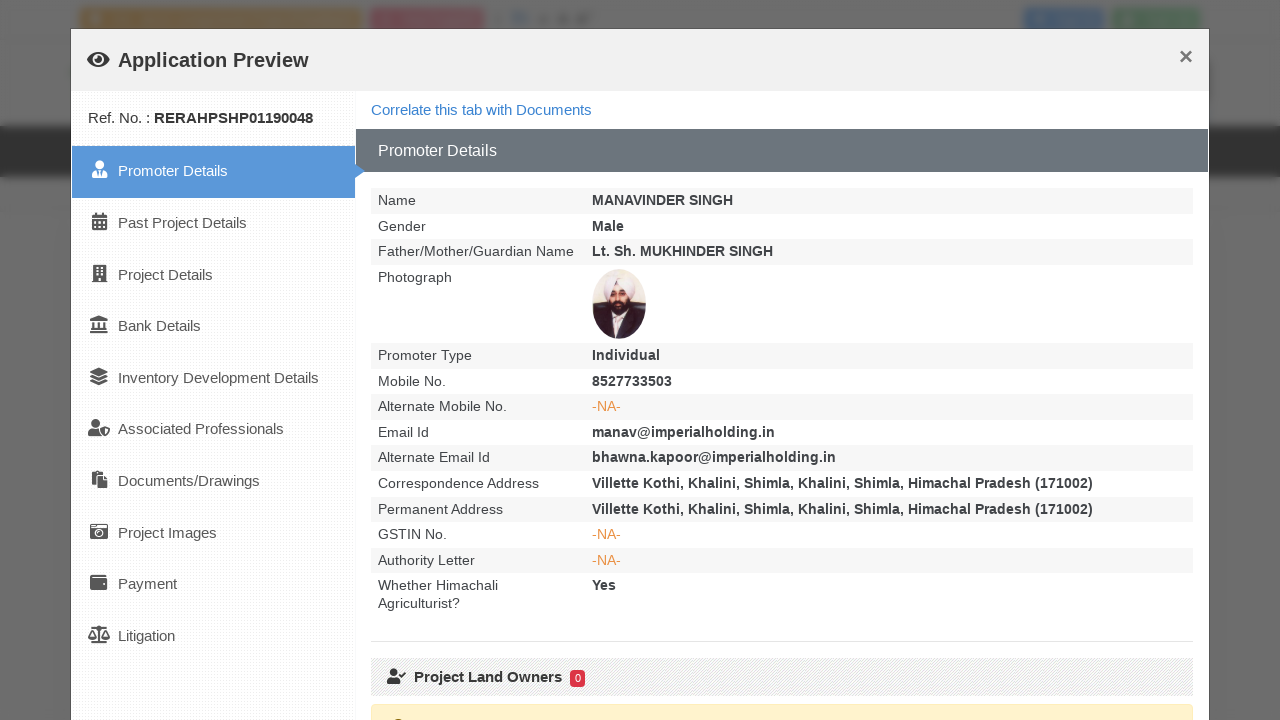

Application details loaded and visible
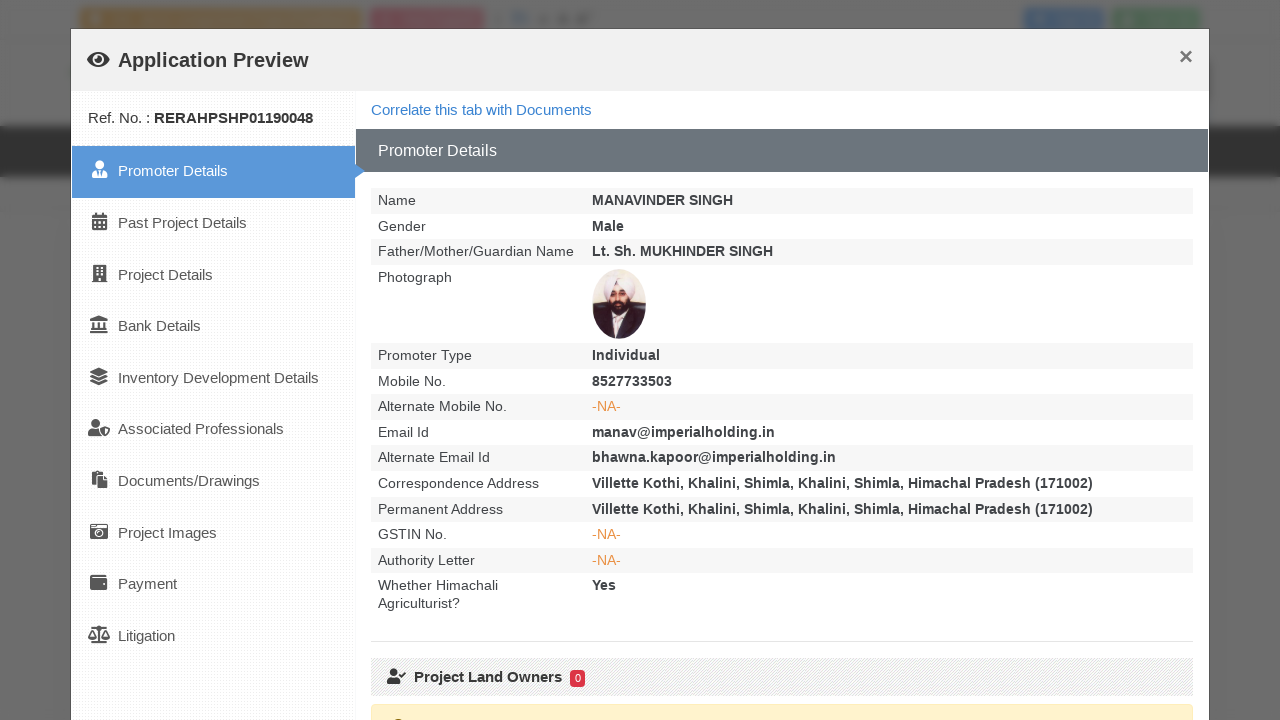

Opened application preview for data-qs: f3fIU7vFXK1KJO0W6w/nehJBNUpJFvDMYvlADfQbQGC60KtzquJ1oLCzt6+JfzbhGVu6+Z7+AVbR6NkaxHr3RlfFtFalhAw3hz8t3pfo1ZJap/2WQsp4BQ==
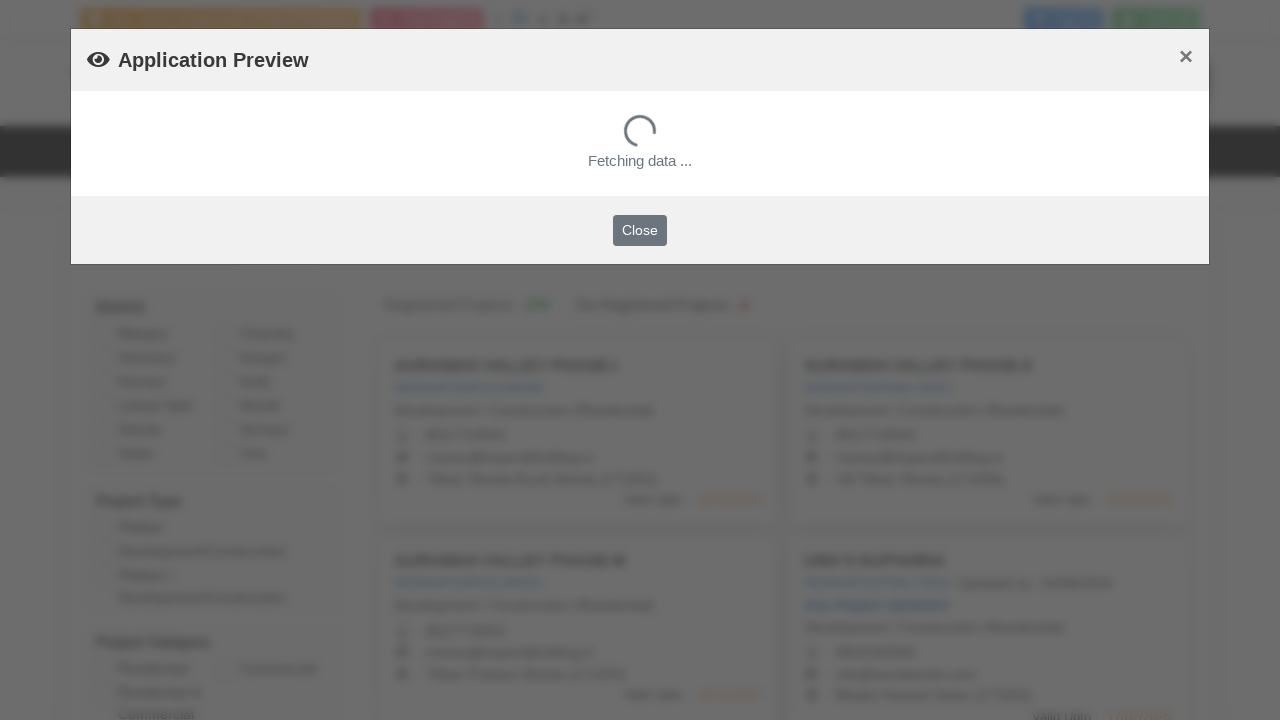

Waited for application preview to render
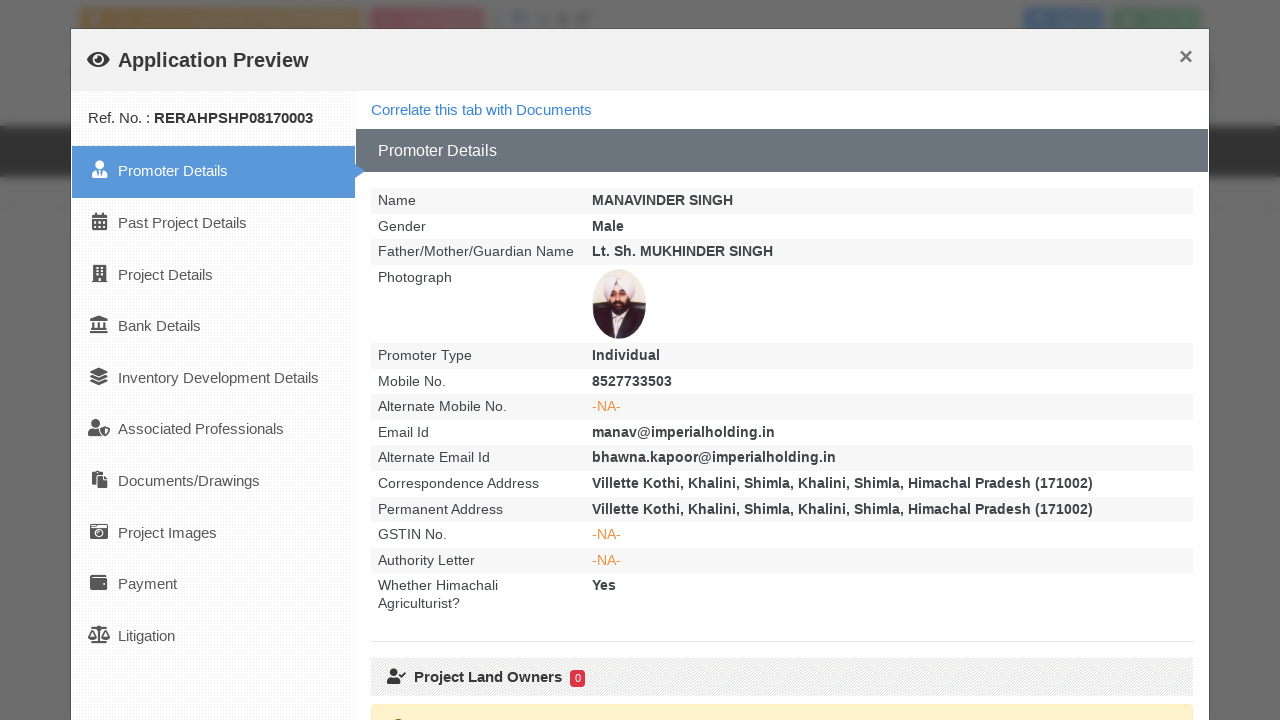

Application details loaded and visible
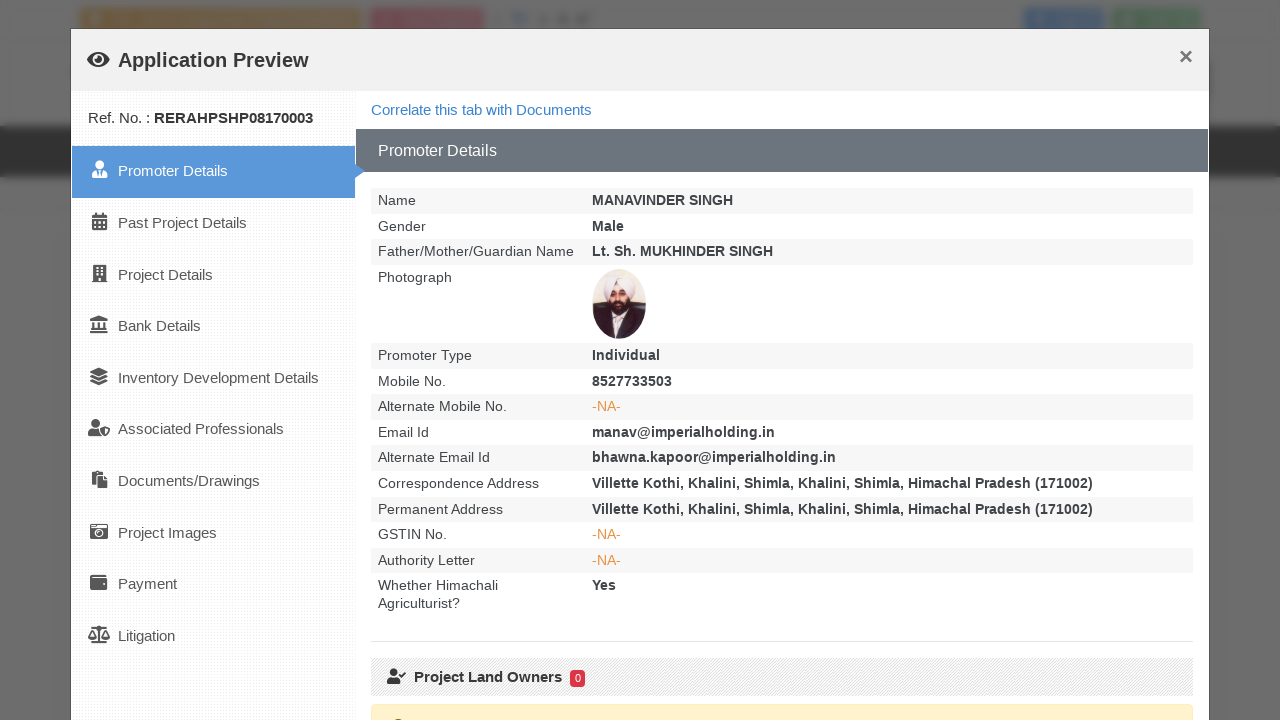

Opened application preview for data-qs: f3fIU7vFXK0MBQYkMZ/L2Y3hzZEj8855NZqVS55mTVxN2gy0P8iQUZSRTm2Fe6tzHDq94ab2Ca8rDpsTjMTHnN1opXvy/f2BeDdT8VPNJnC1EJ/J6oPNYw==
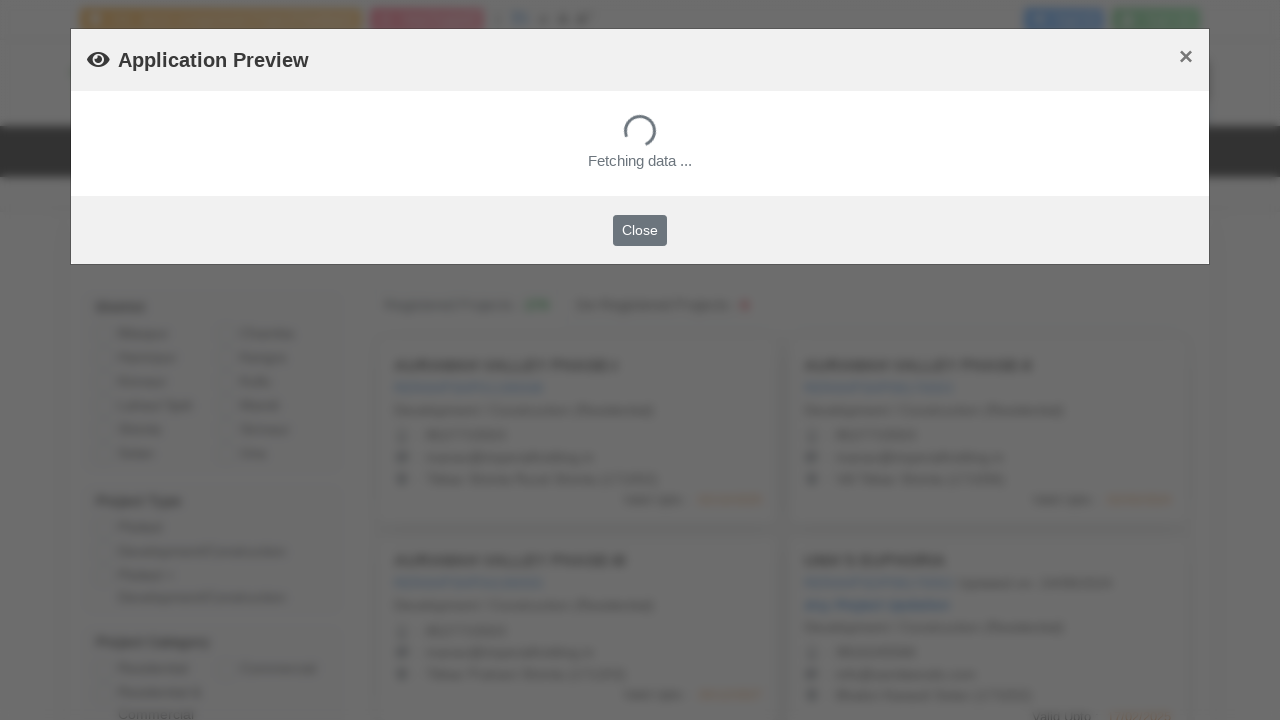

Waited for application preview to render
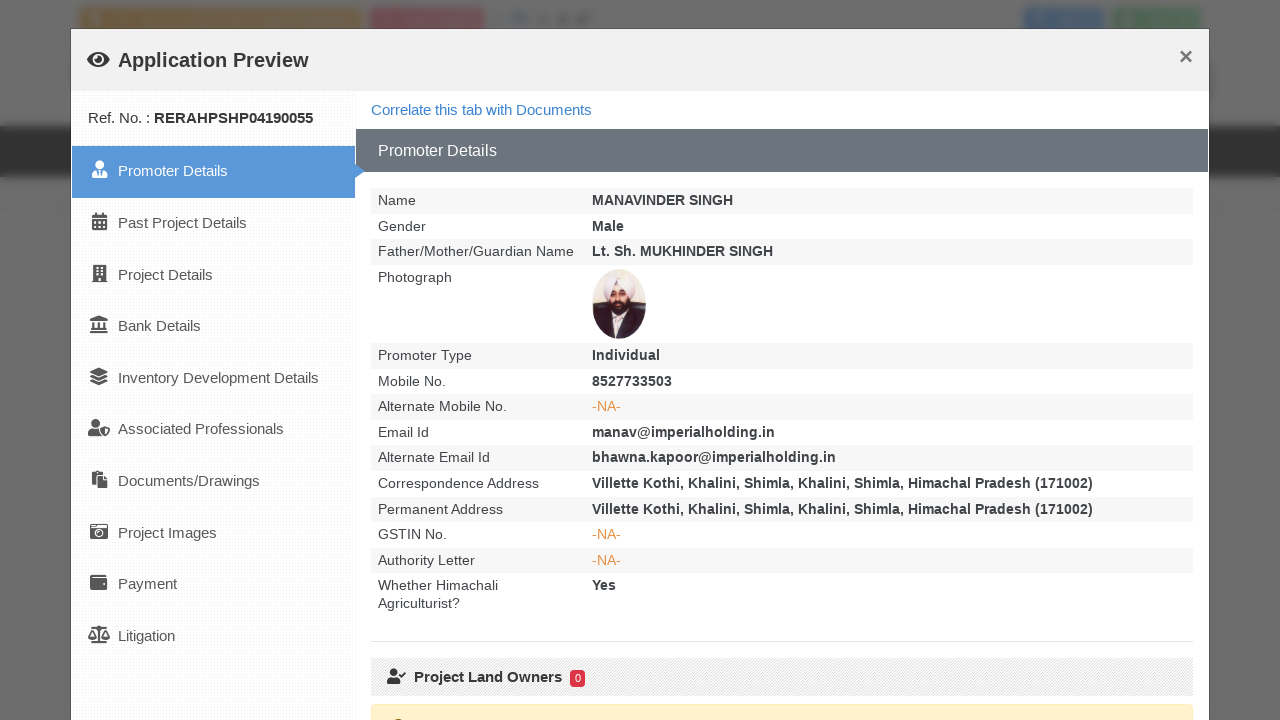

Application details loaded and visible
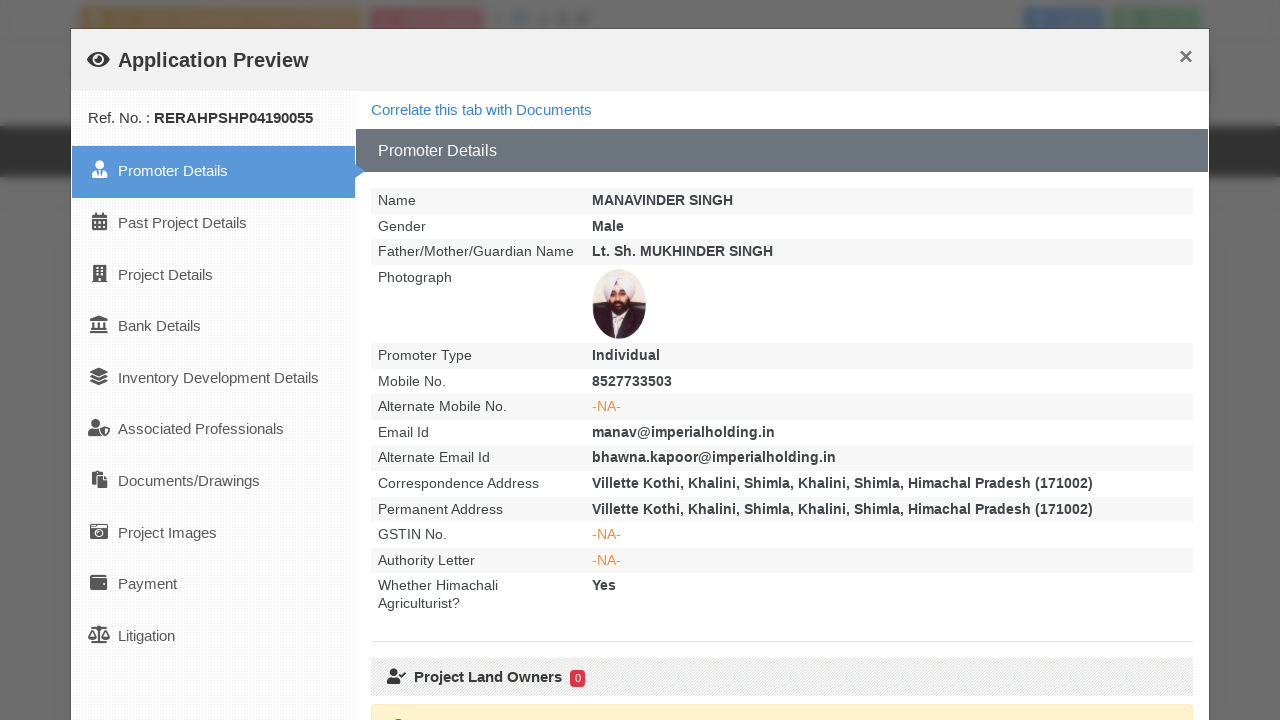

Opened application preview for data-qs: f3fIU7vFXK0NR/twV7f0Bqsu9gOlf6pVemrHWZe0peB5vPscJJHoOsa7EWXrnaALA13BRPQNXLHKUJ09kEw6B9gis6fmNcVR79rYanSwoZ4cbl/Ljn+pTw==
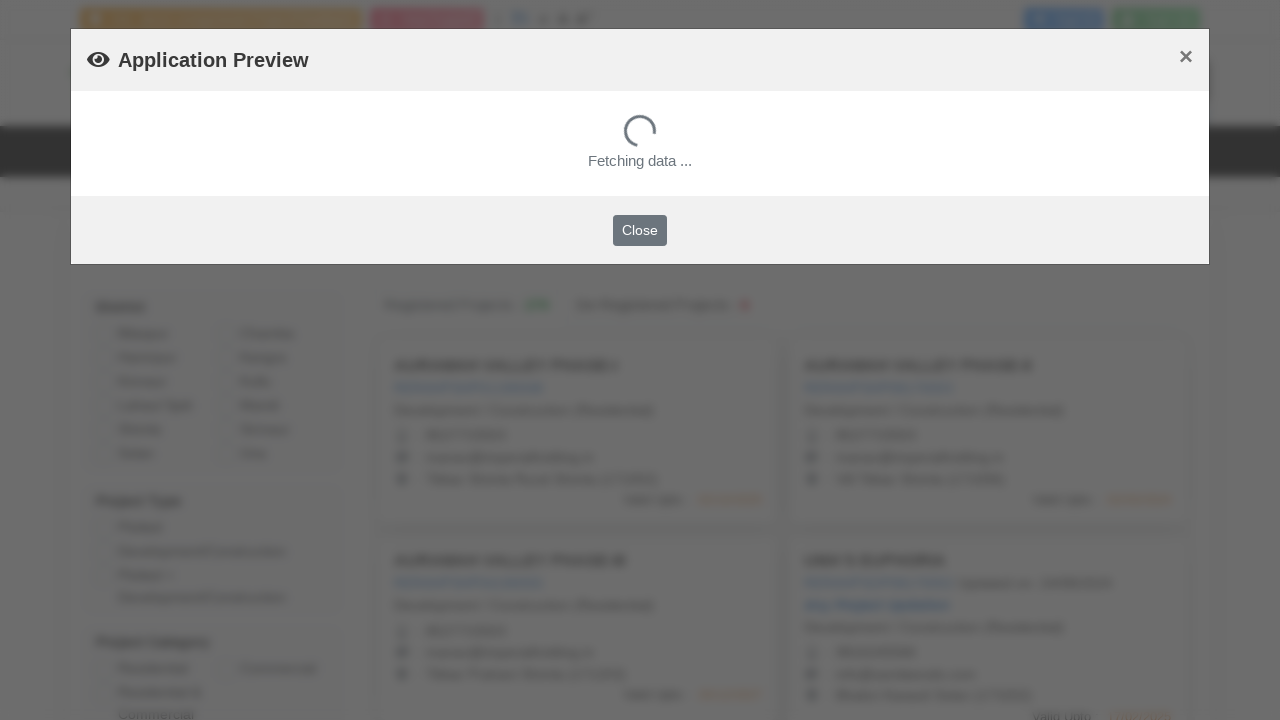

Waited for application preview to render
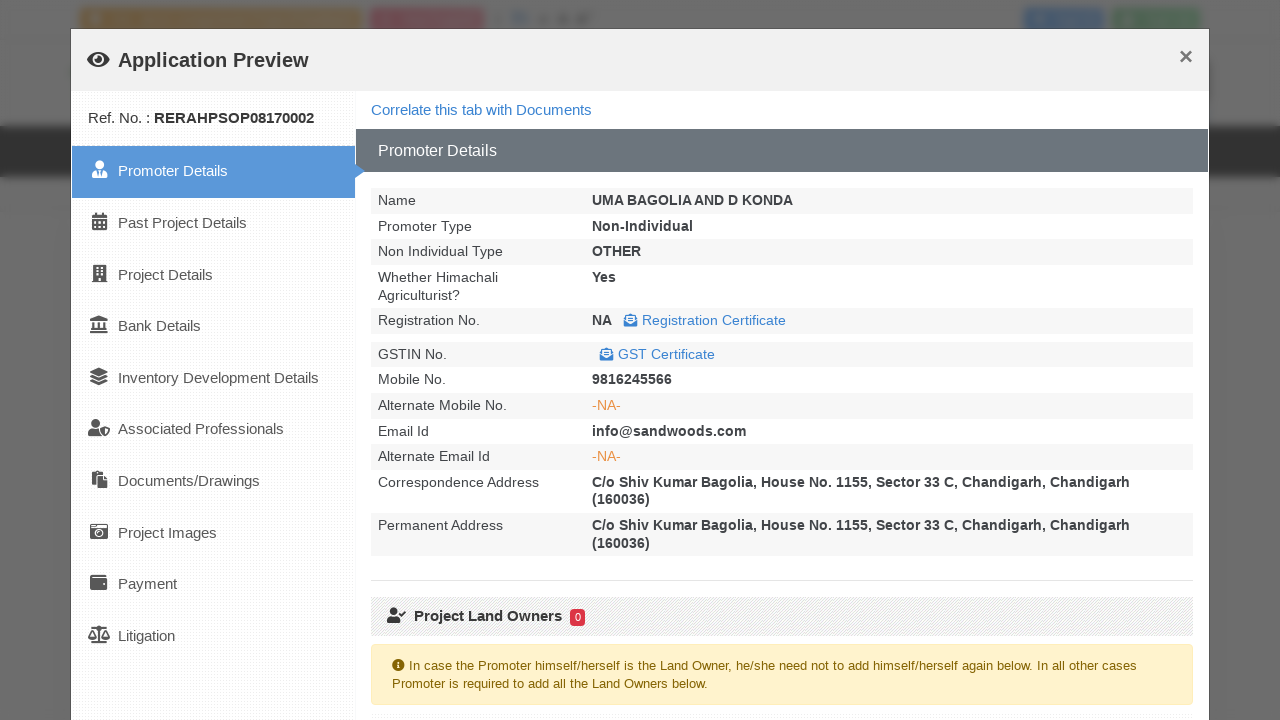

Application details loaded and visible
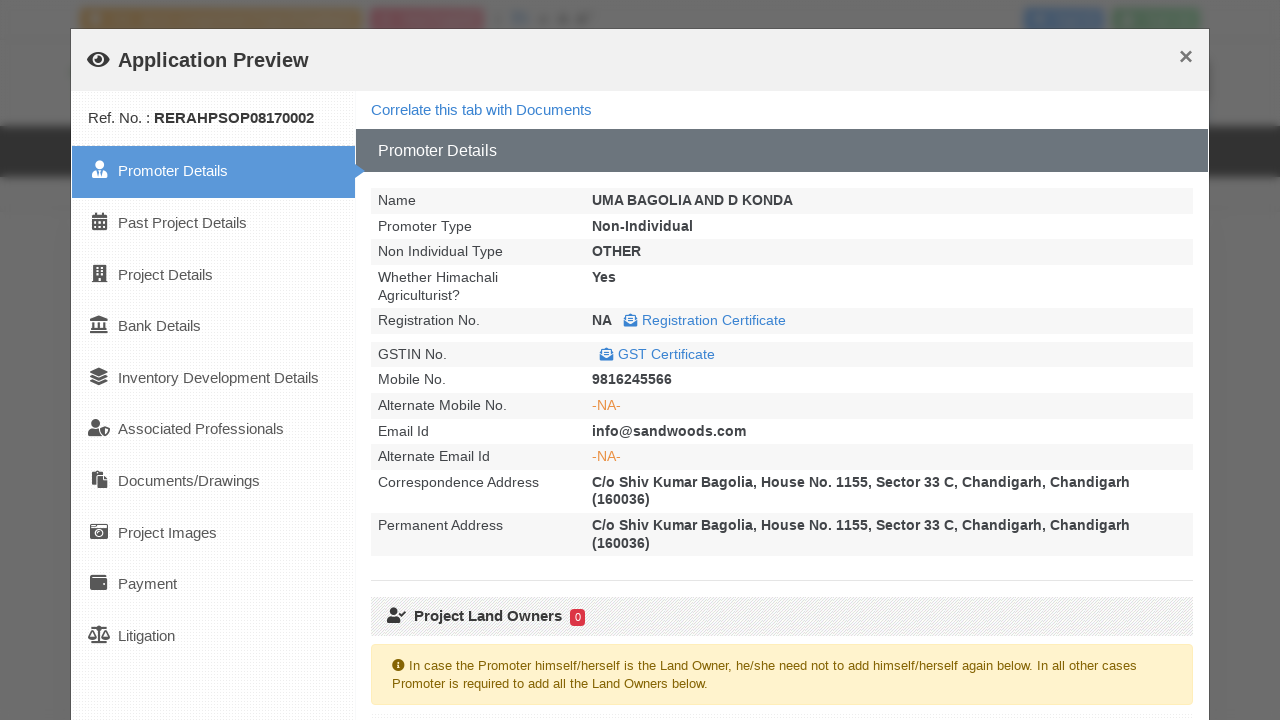

Opened application preview for data-qs: f3fIU7vFXK3AlT4Eko/KYm9104im9C6H7AbcZjqTEb7ES7JC5d7FebKkiRKqW4YCOTbr7ZIxCE/GNN7UtThw3UU5KEJPtnoPwvwCwbDFgNOO4GH5of4GdQ==
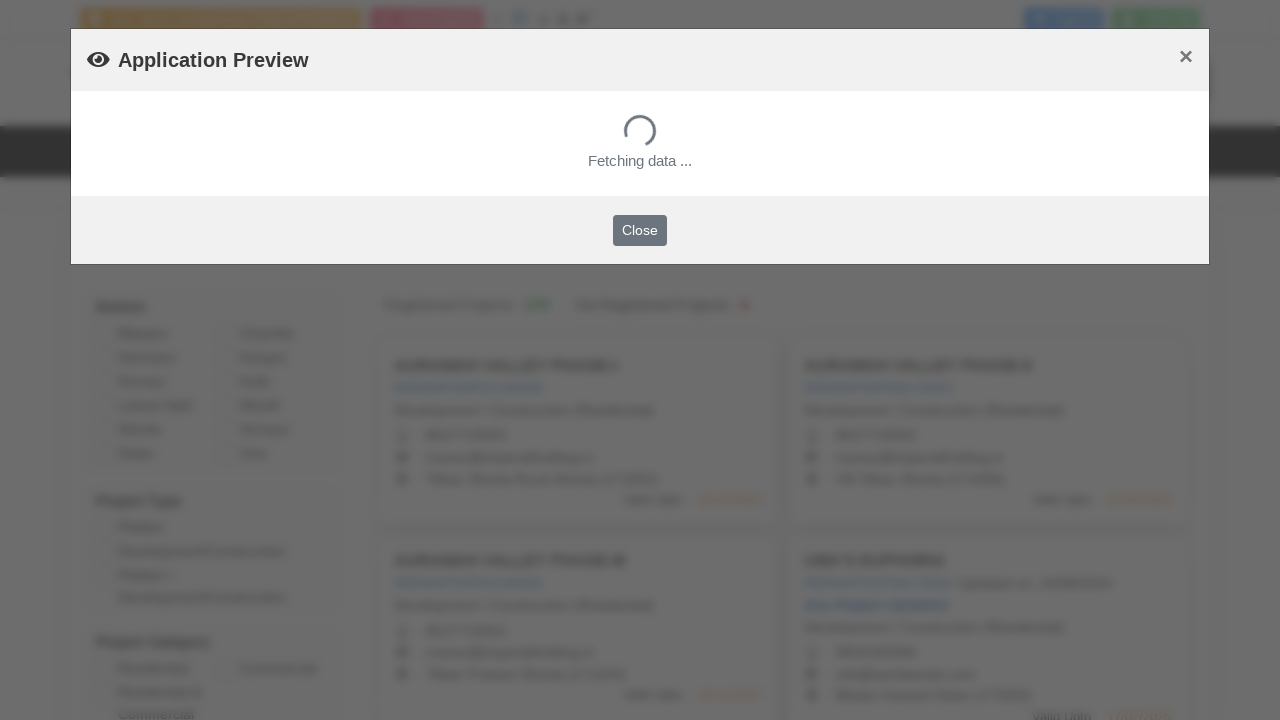

Waited for application preview to render
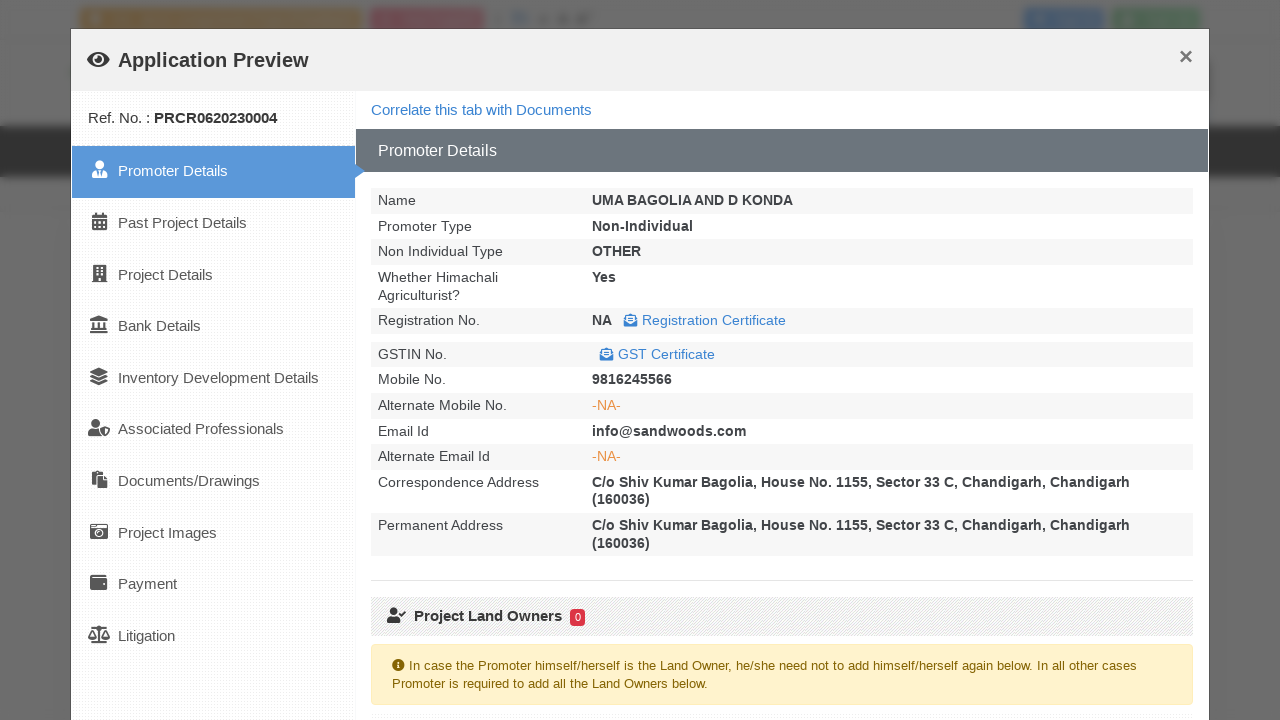

Application details loaded and visible
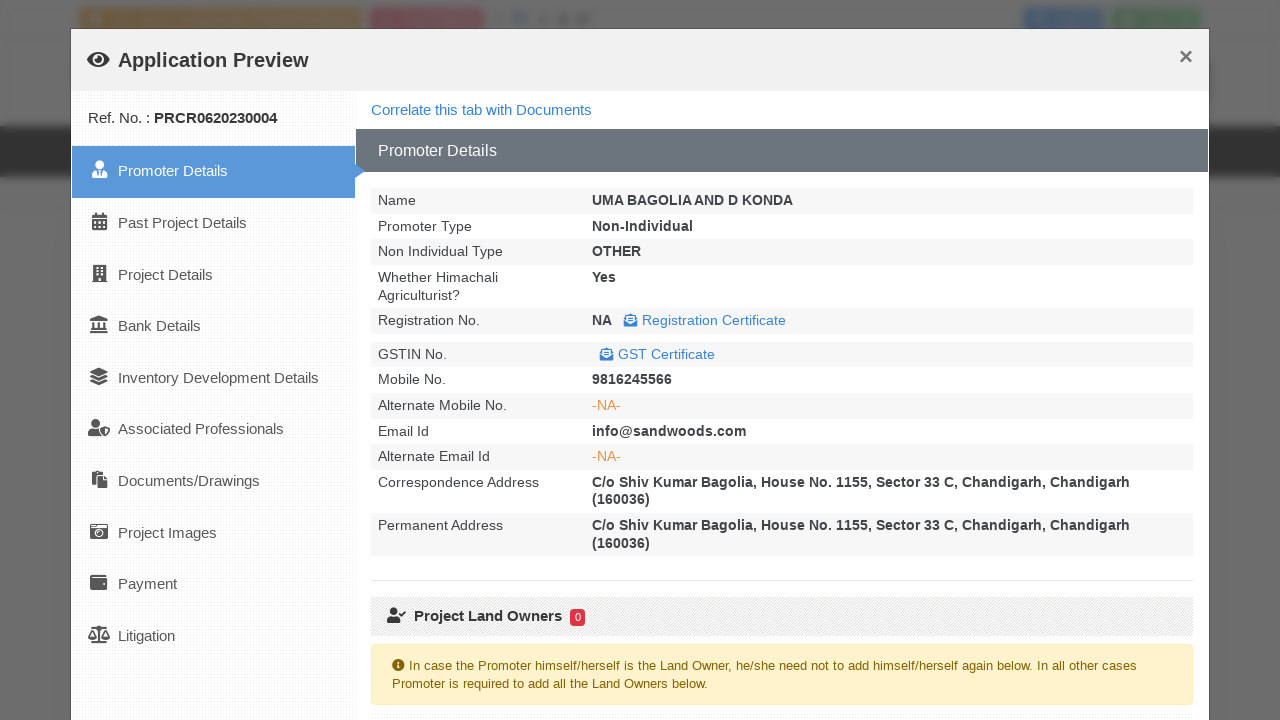

Opened application preview for data-qs: f3fIU7vFXK2pT3yT92qDme3yD16mTBb9TnQE6GB1k8LYRMNHPeDZYB191i4zYlX4EghJc+71rS8mFQgFaNHUJ4JPDnP4V5aMhgw08asauR49MsY74oIULHqcvu4CcZkb
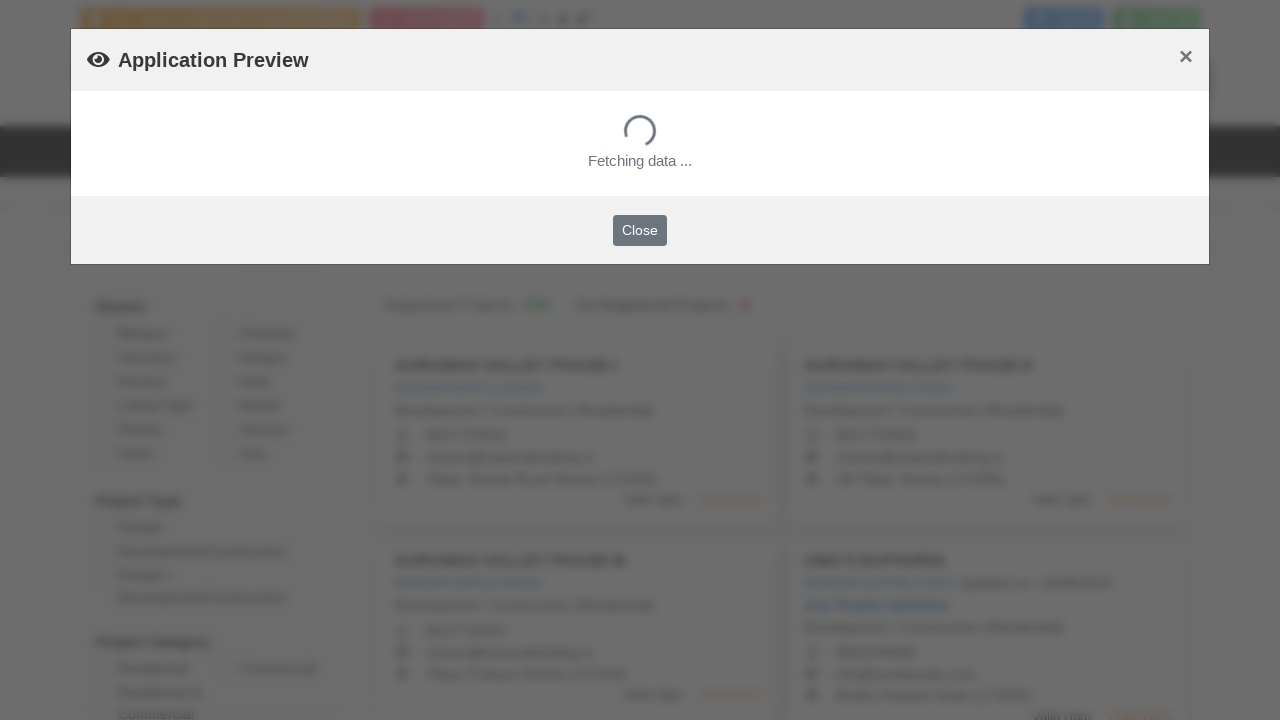

Waited for application preview to render
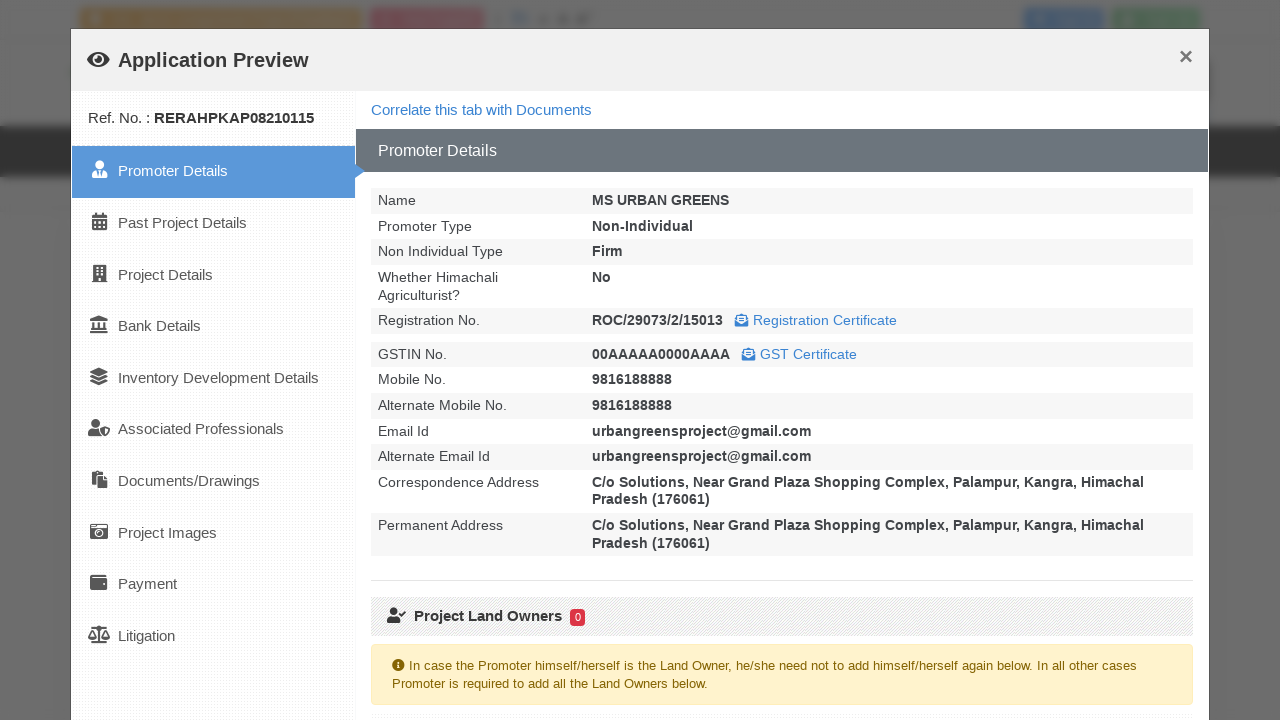

Application details loaded and visible
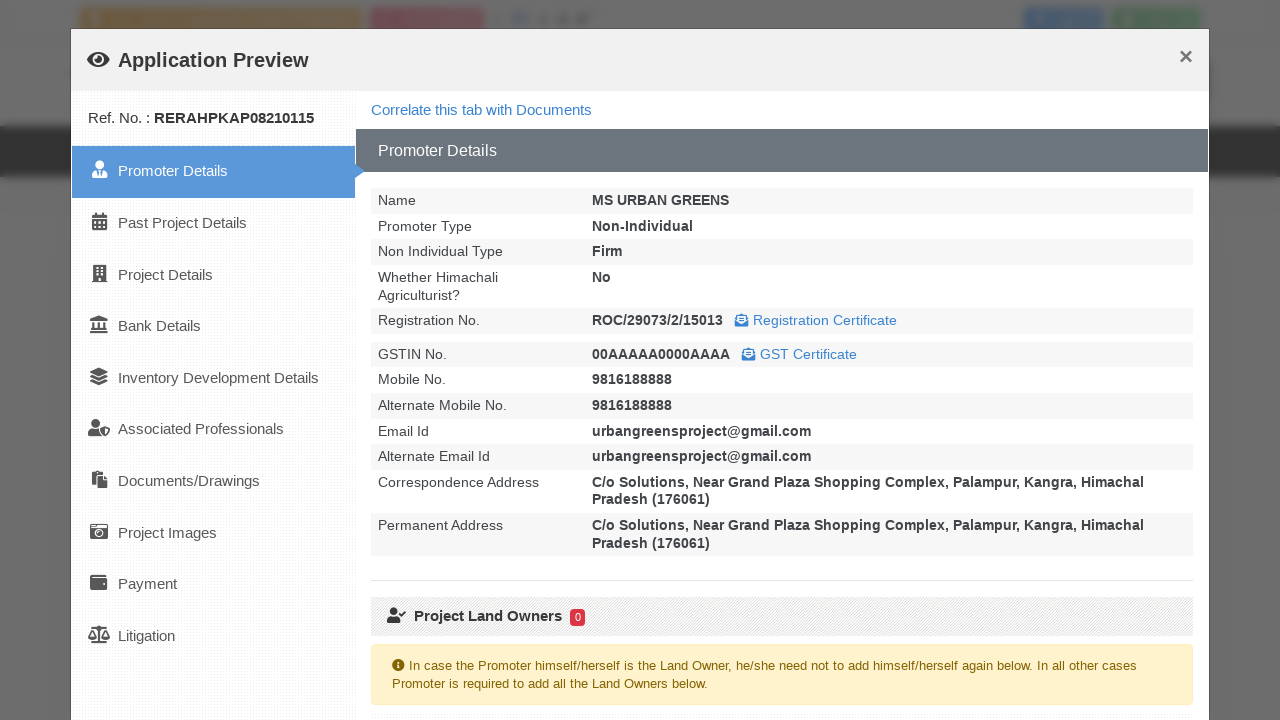

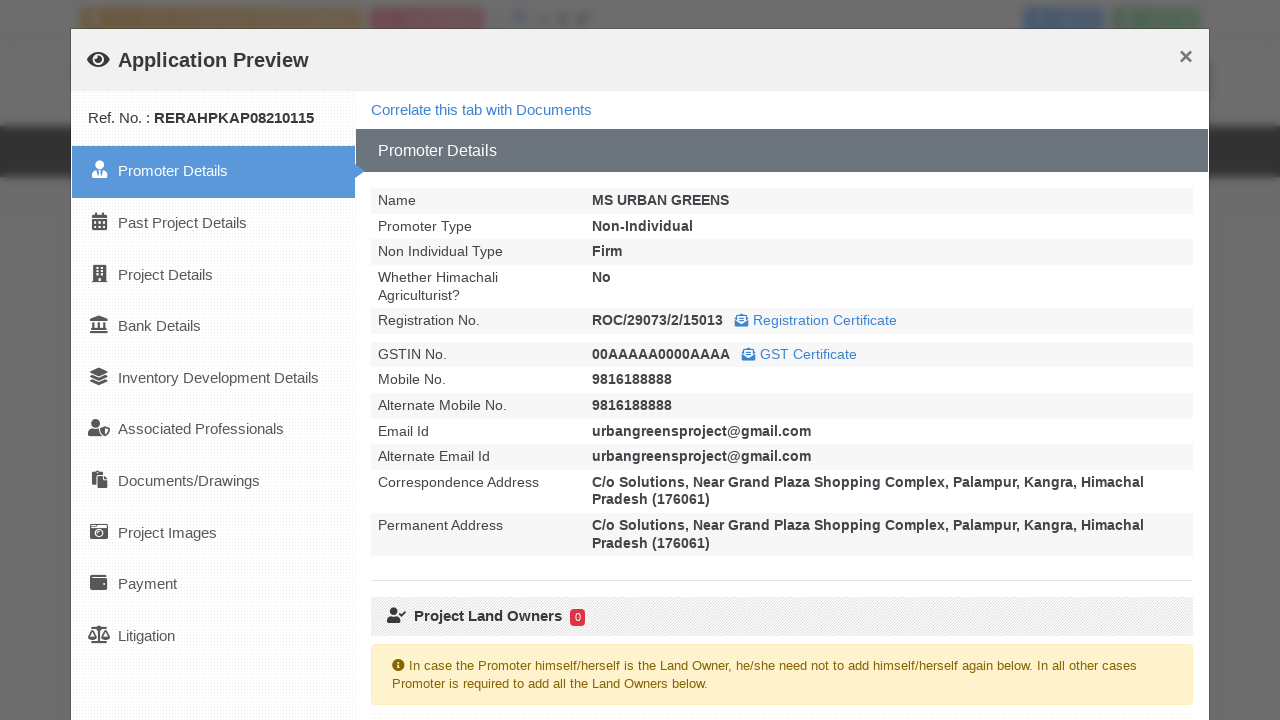